Navigates to a registration form page and validates dropdown menu options by comparing them against expected values

Starting URL: http://seleniumpractise.blogspot.com/2016/09/complete-registration-form.html

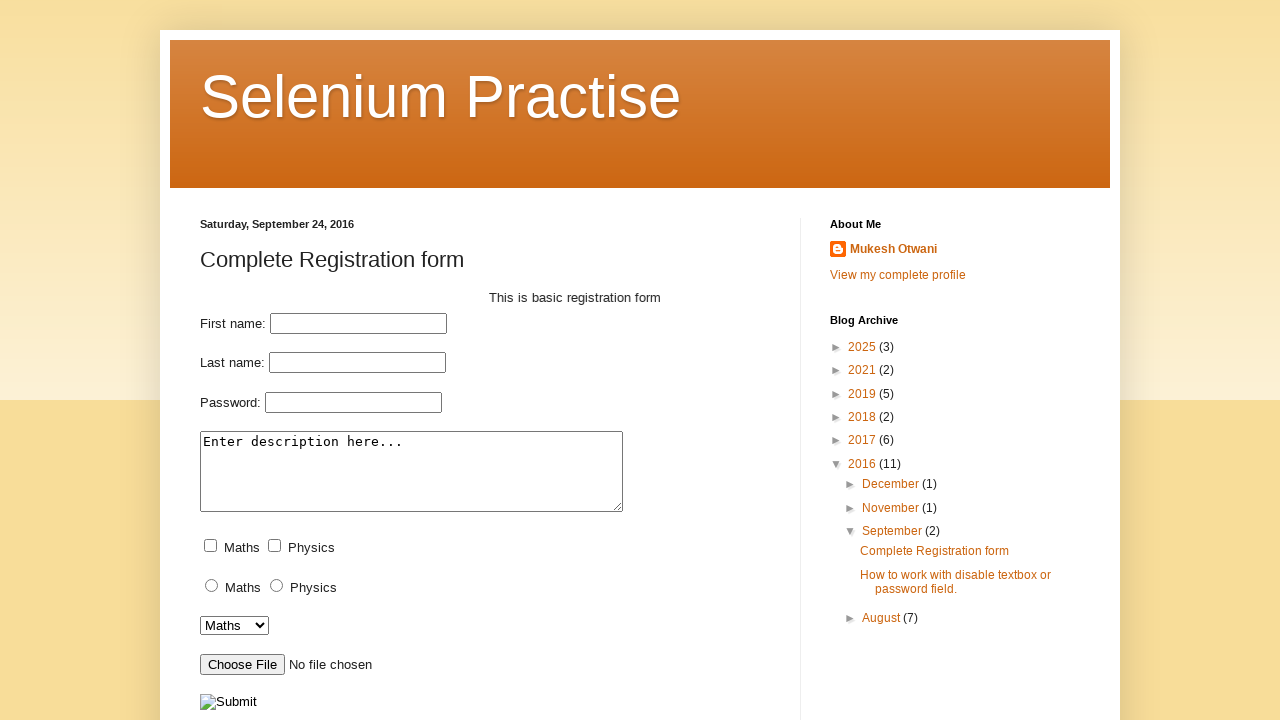

Waited for dropdown selector to be available
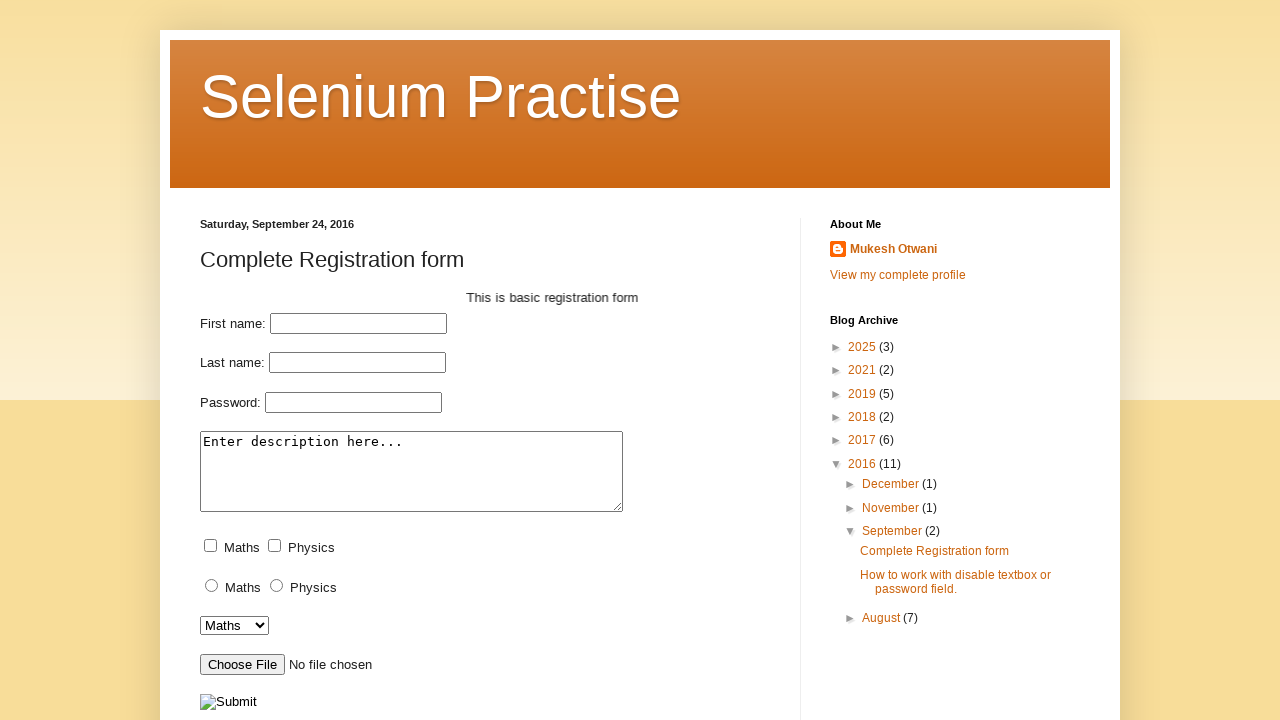

Retrieved all dropdown option elements
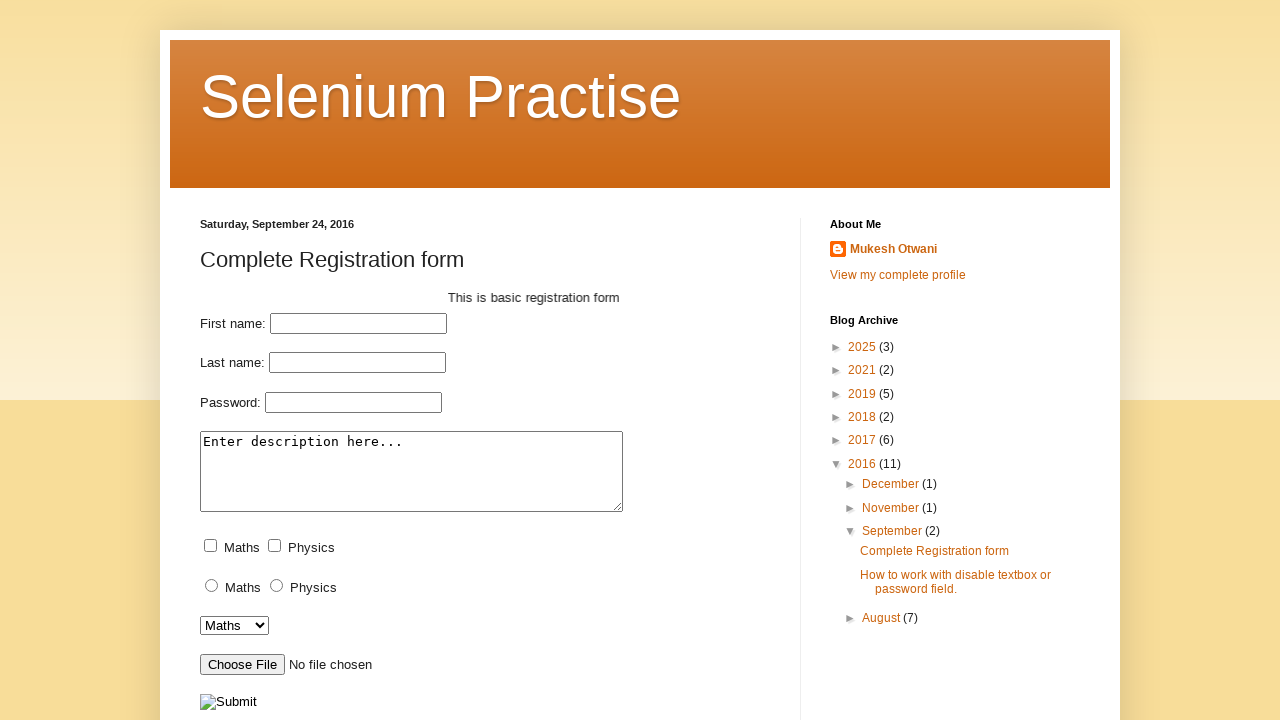

Extracted text content from all 2 dropdown options
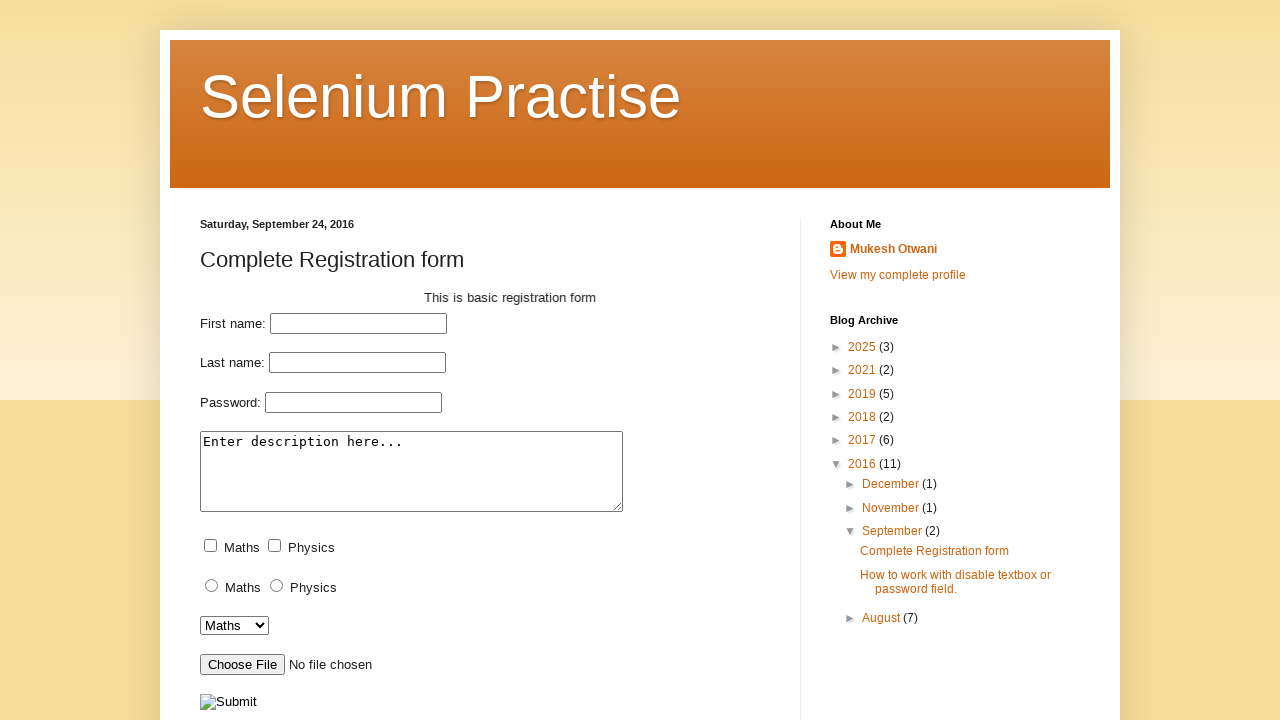

Printed total dropdown count: 2
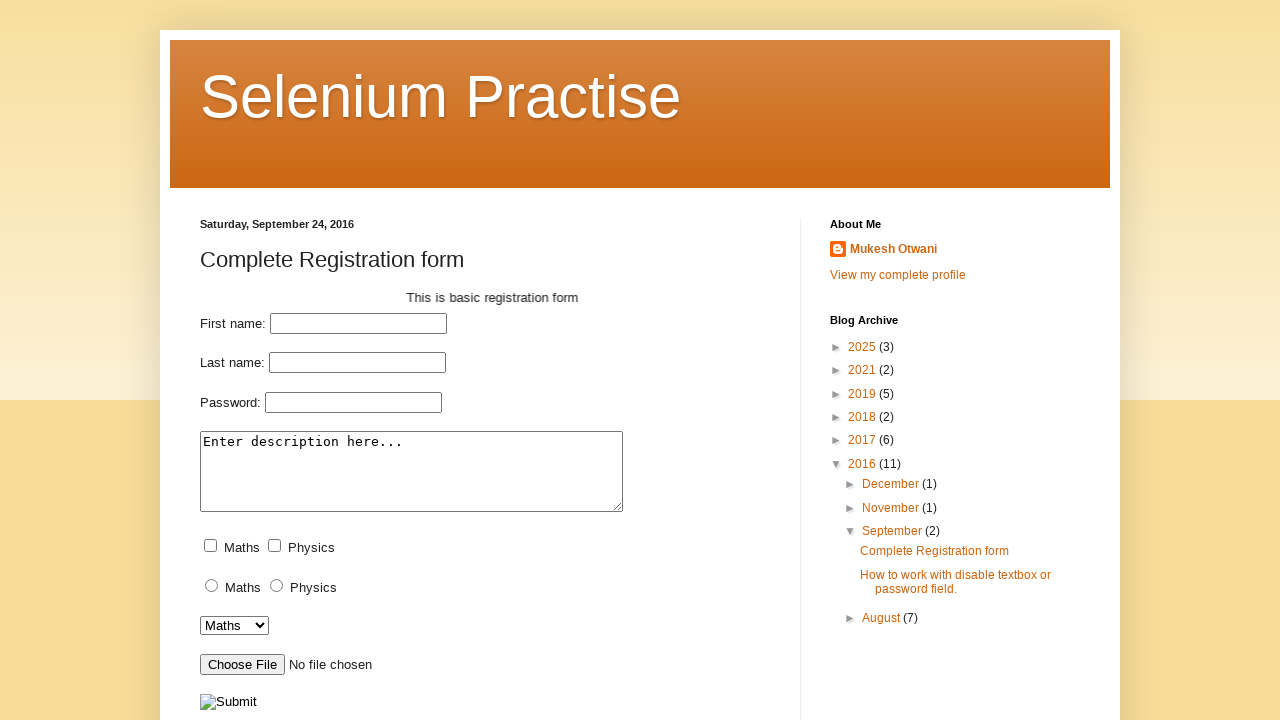

Defined expected dropdown values: Maths, Physics
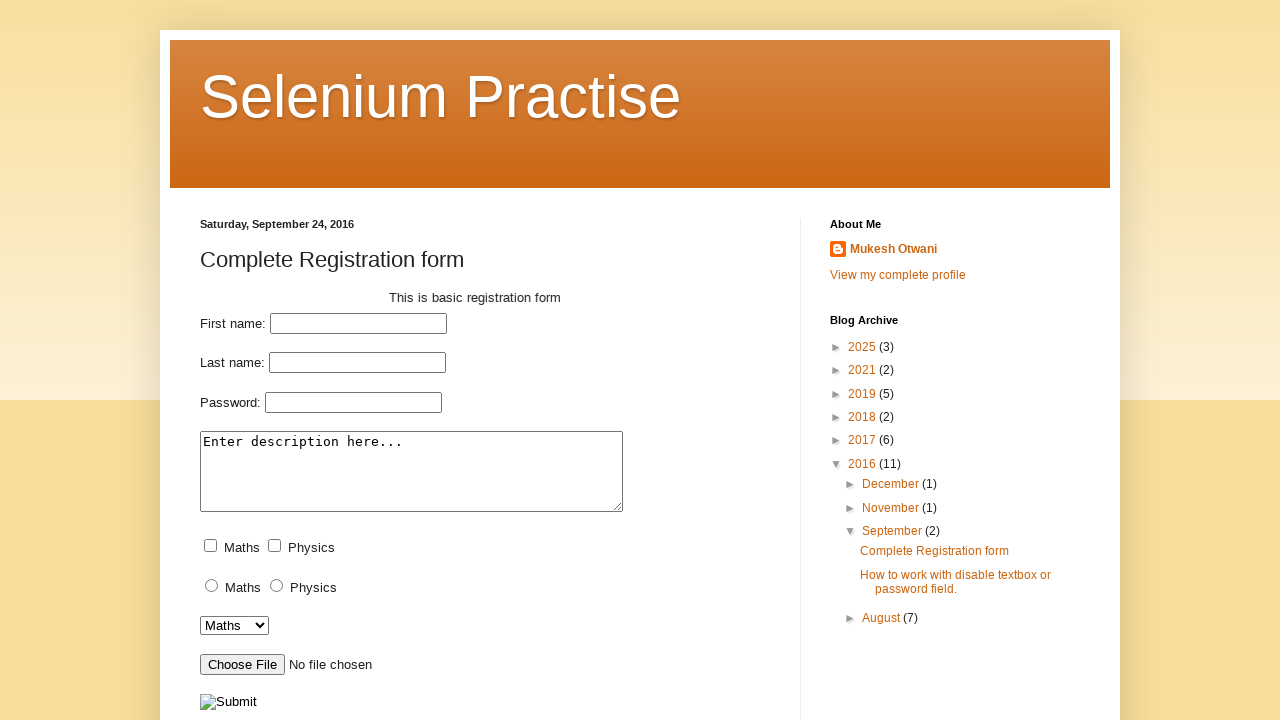

Validation PASSED: Actual dropdown values match expected values
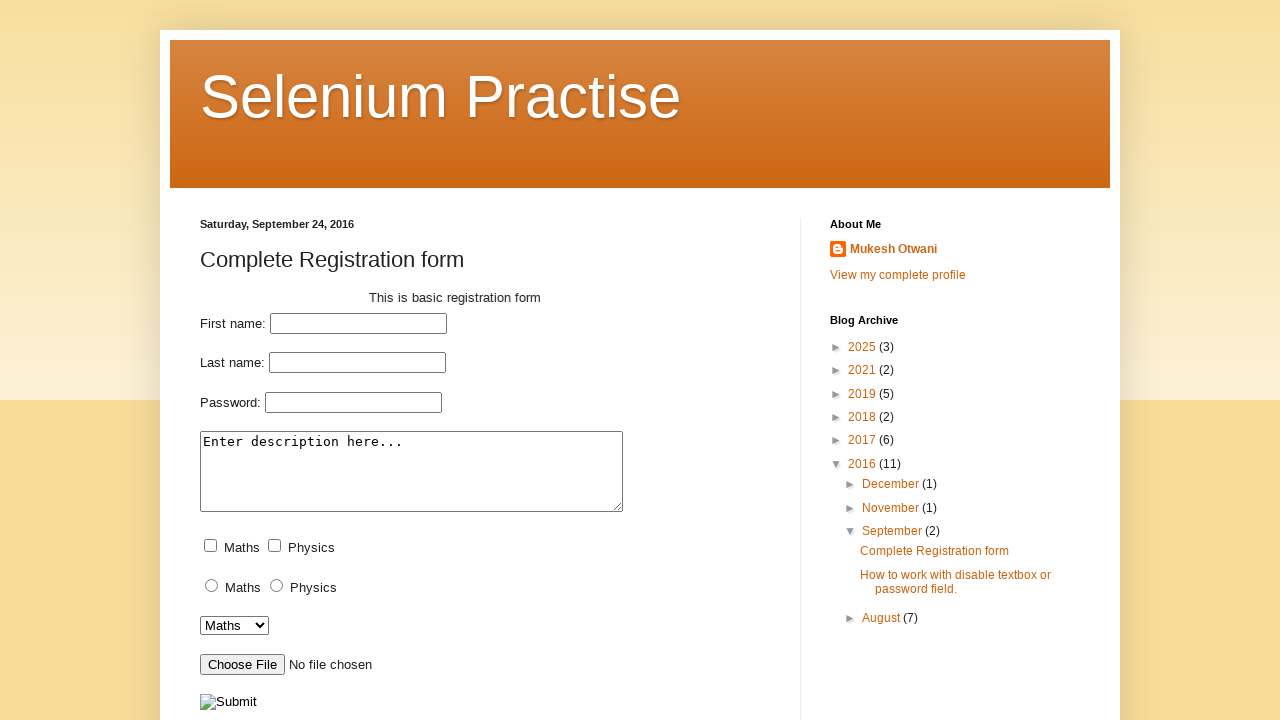

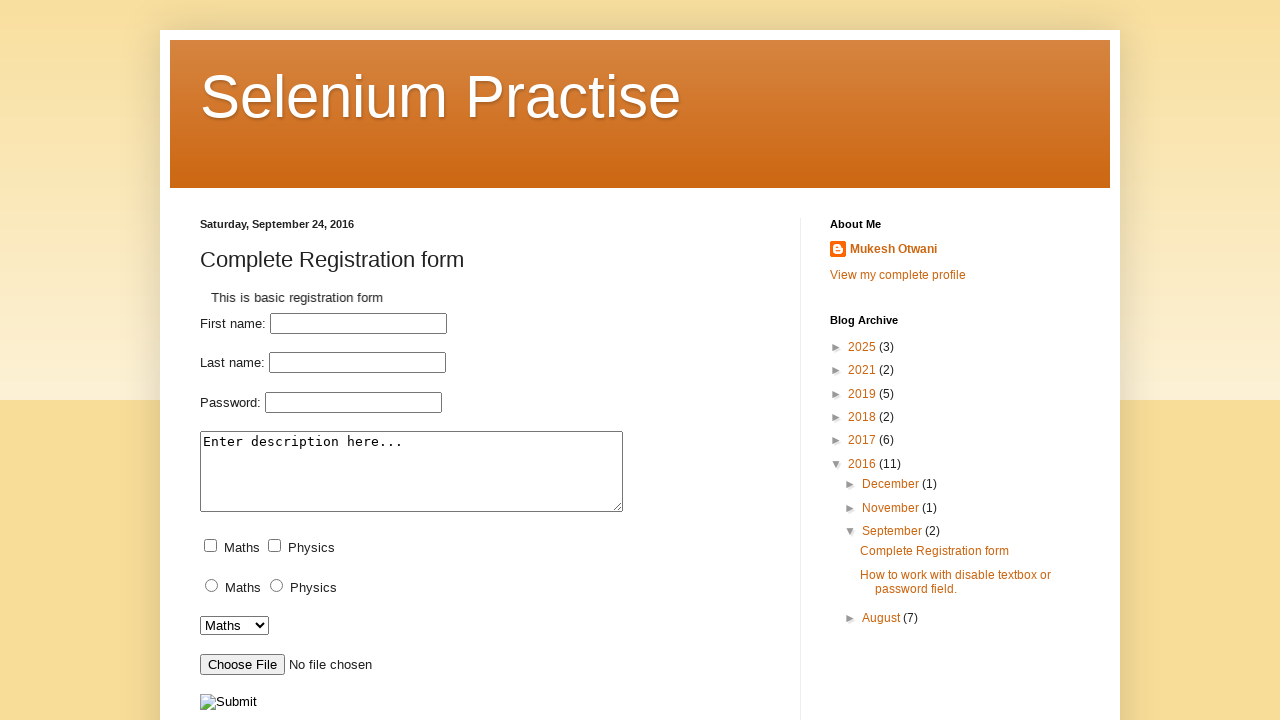